Tests dropdown selection functionality by selecting options using different methods (by value, by index, and by visible text) on a practice form

Starting URL: https://www.hyrtutorials.com/p/html-dropdown-elements-practice.html

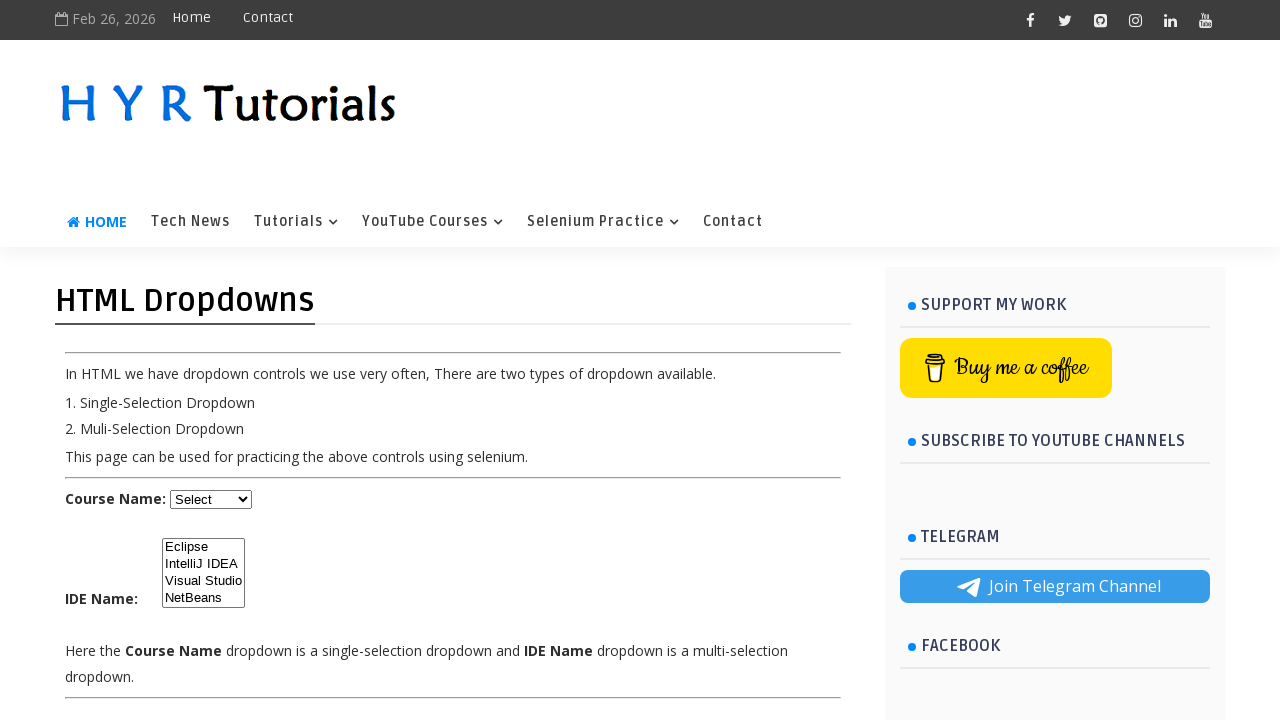

Scrolled course dropdown into view
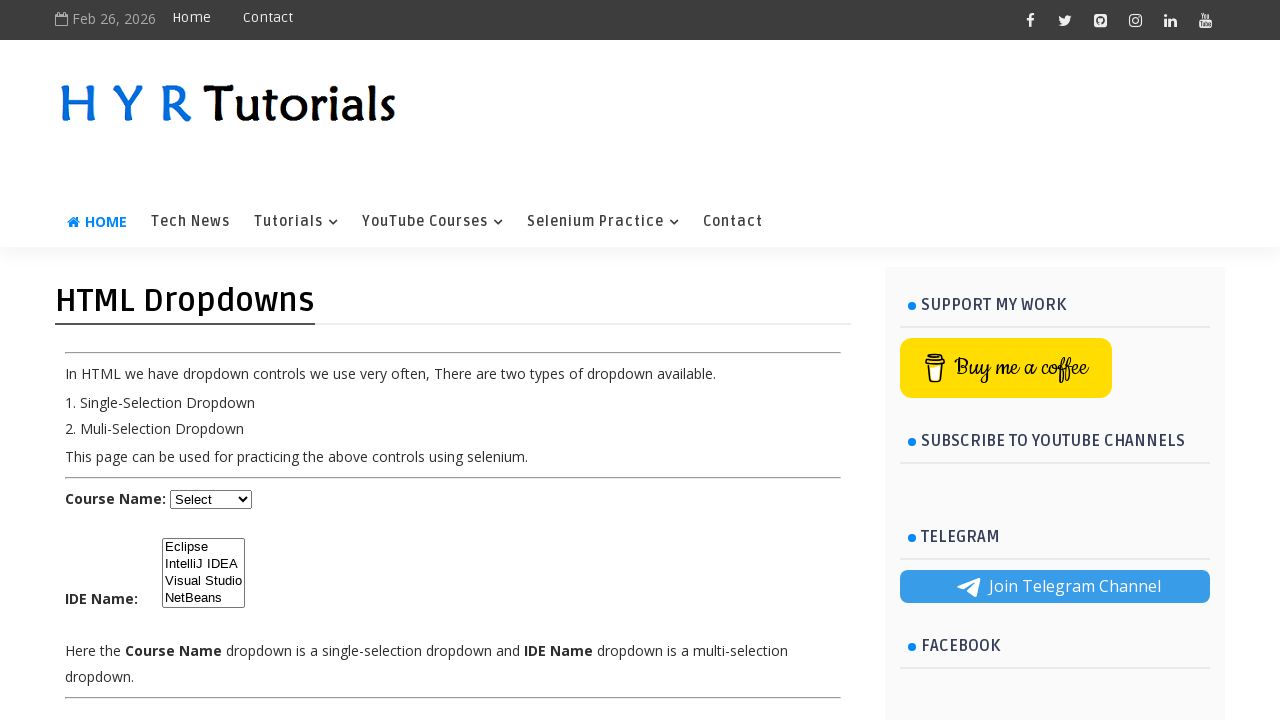

Selected 'java' option by value on #course
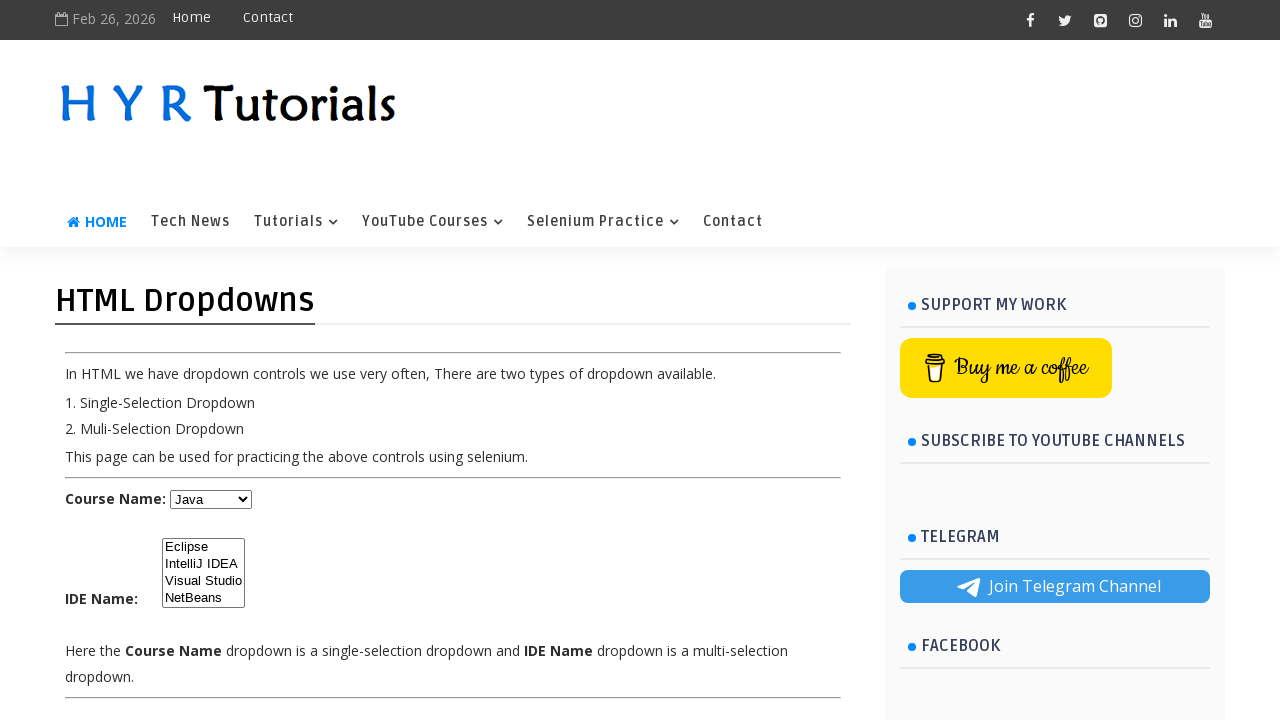

Selected option at index 3 on #course
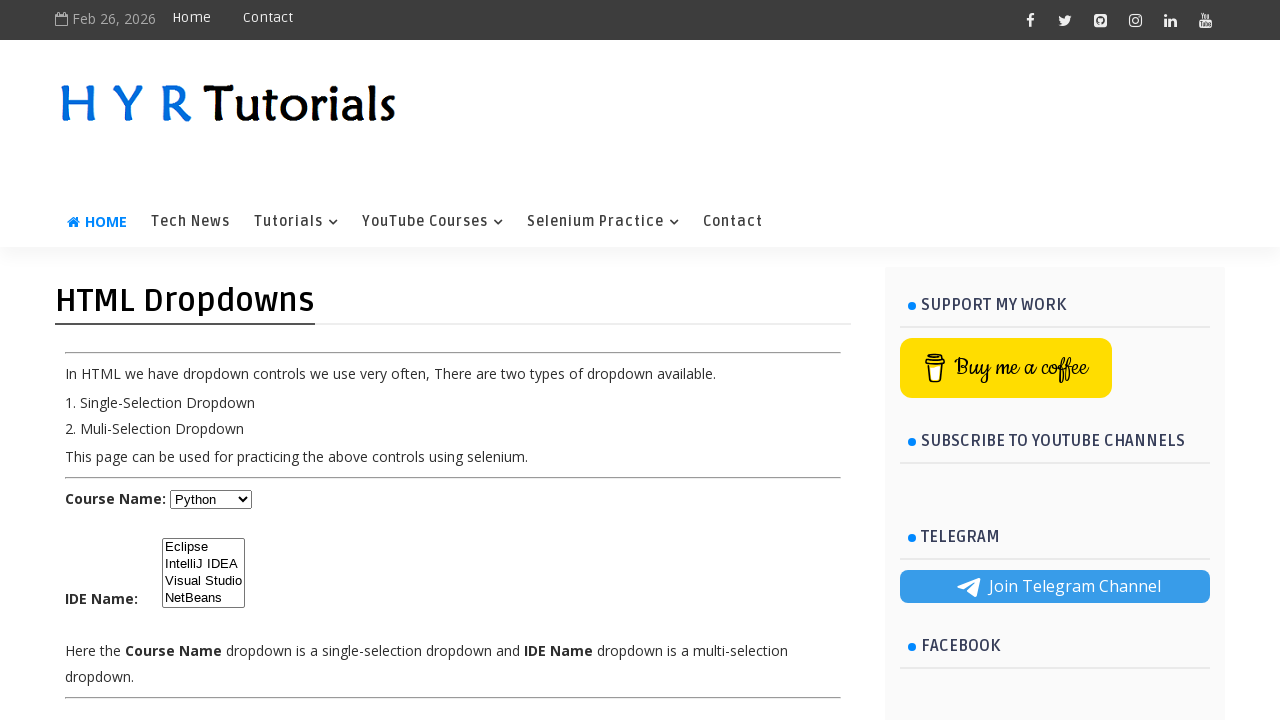

Selected 'Dot Net' option by visible text on #course
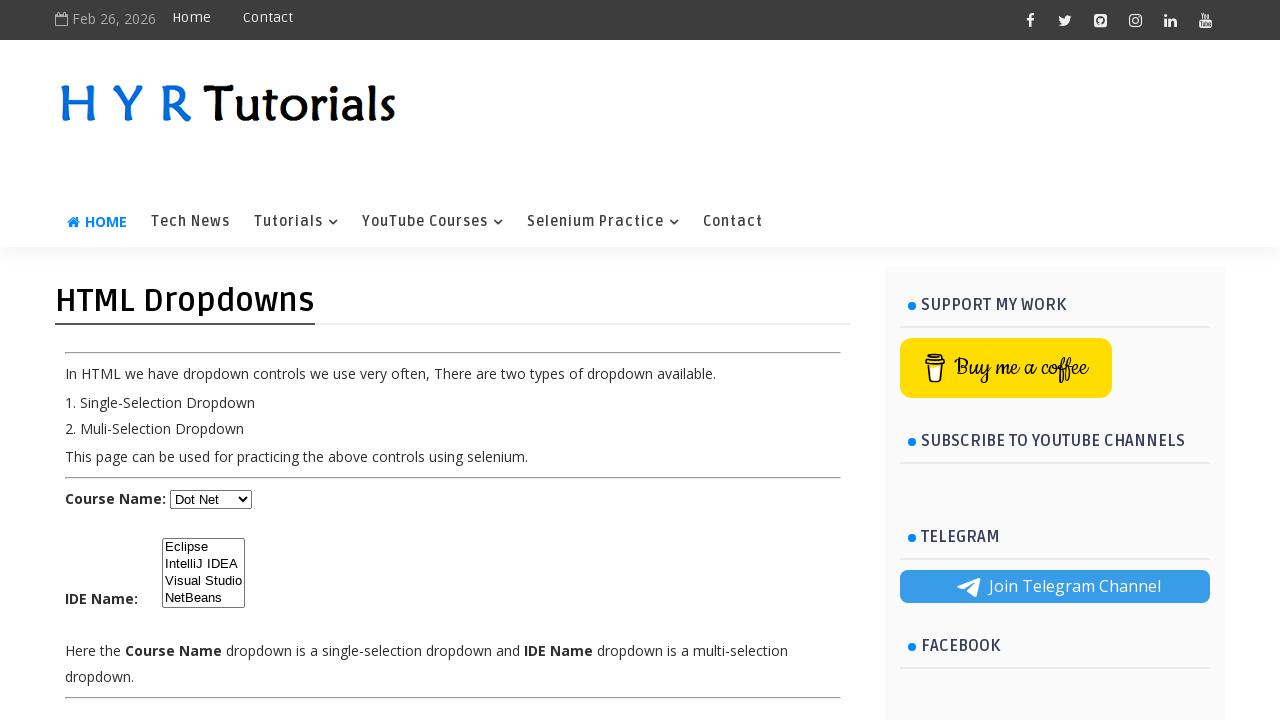

Retrieved all available dropdown options
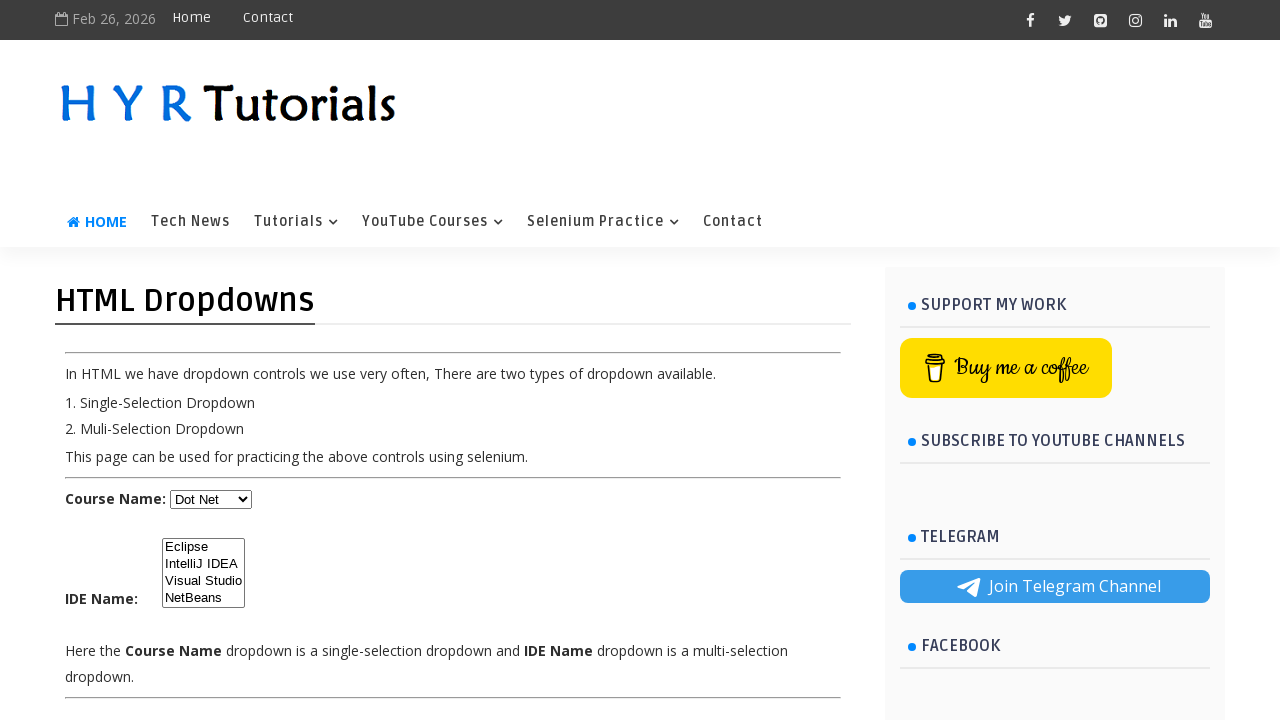

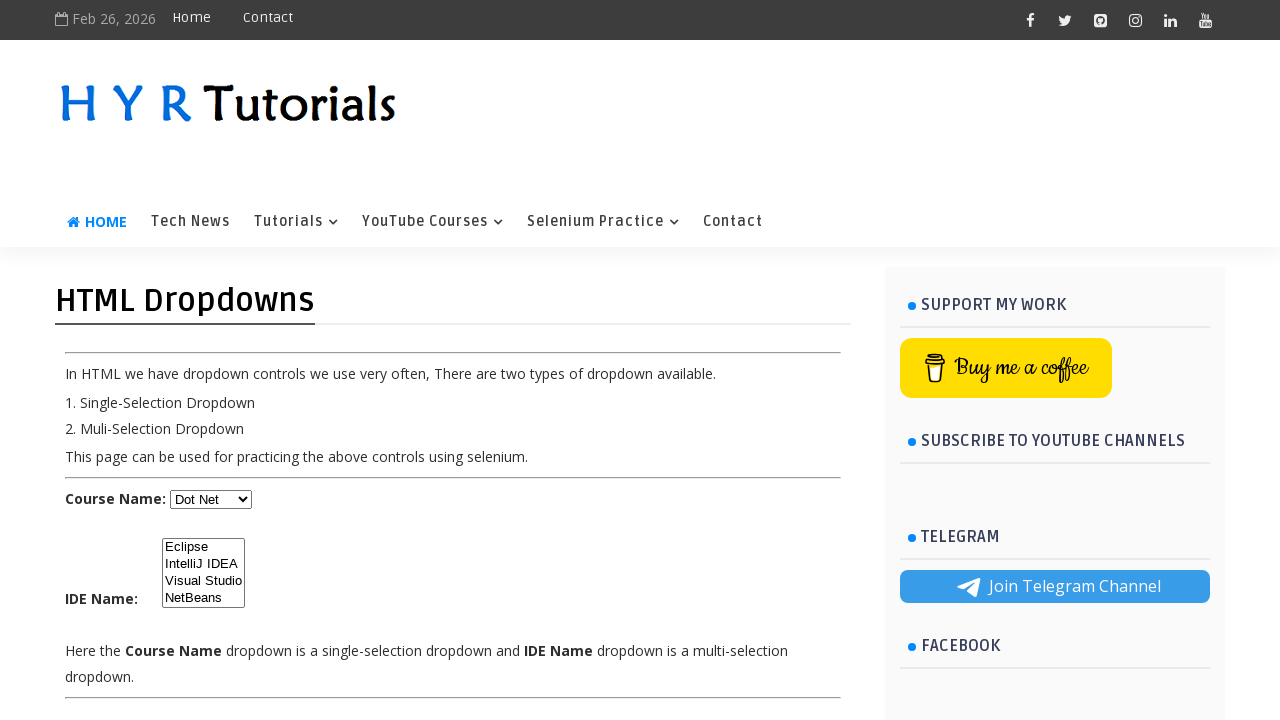